Tests Vue.js dropdown selection by choosing different options from a dropdown menu

Starting URL: https://mikerodham.github.io/vue-dropdowns/

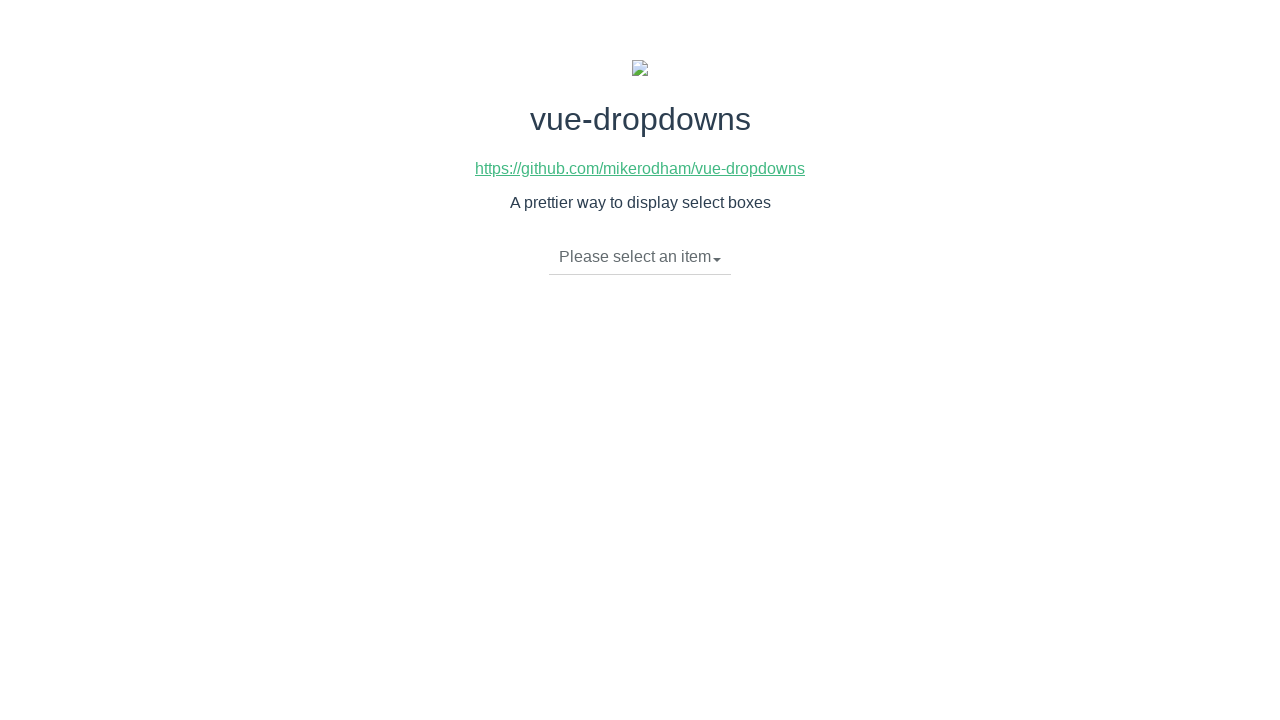

Clicked dropdown toggle to open menu at (640, 257) on li.dropdown-toggle
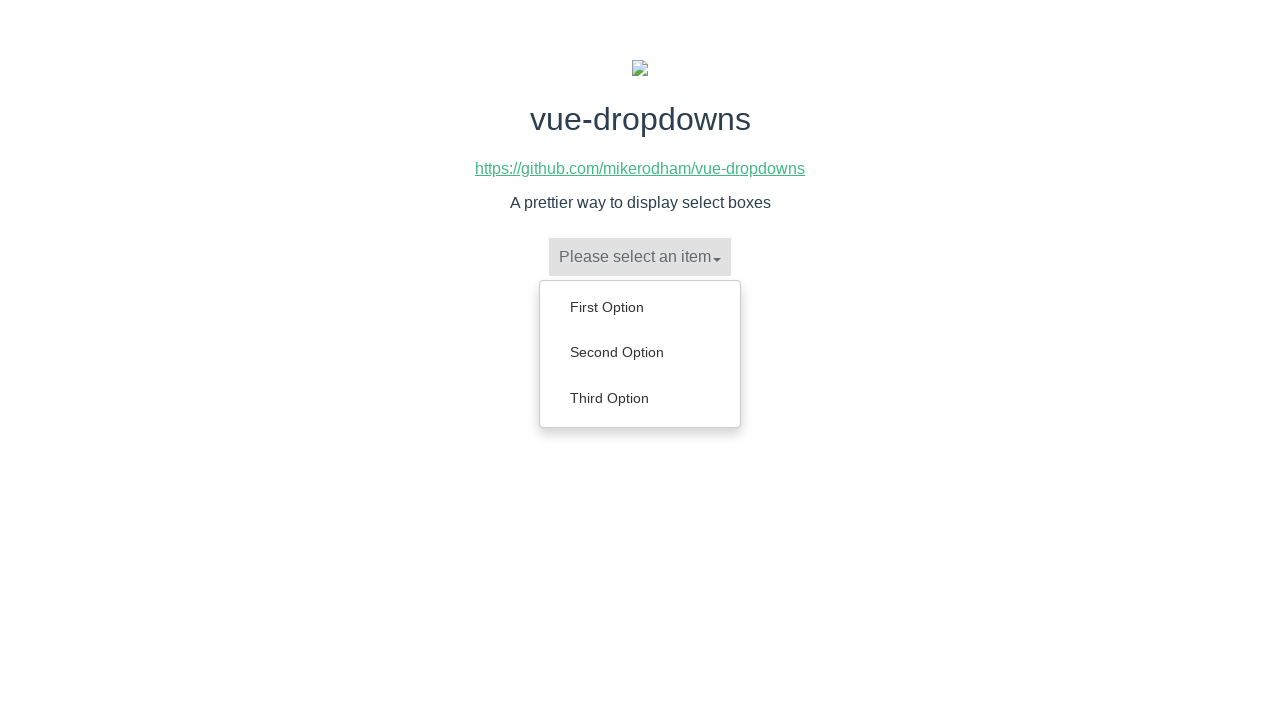

Dropdown menu items loaded
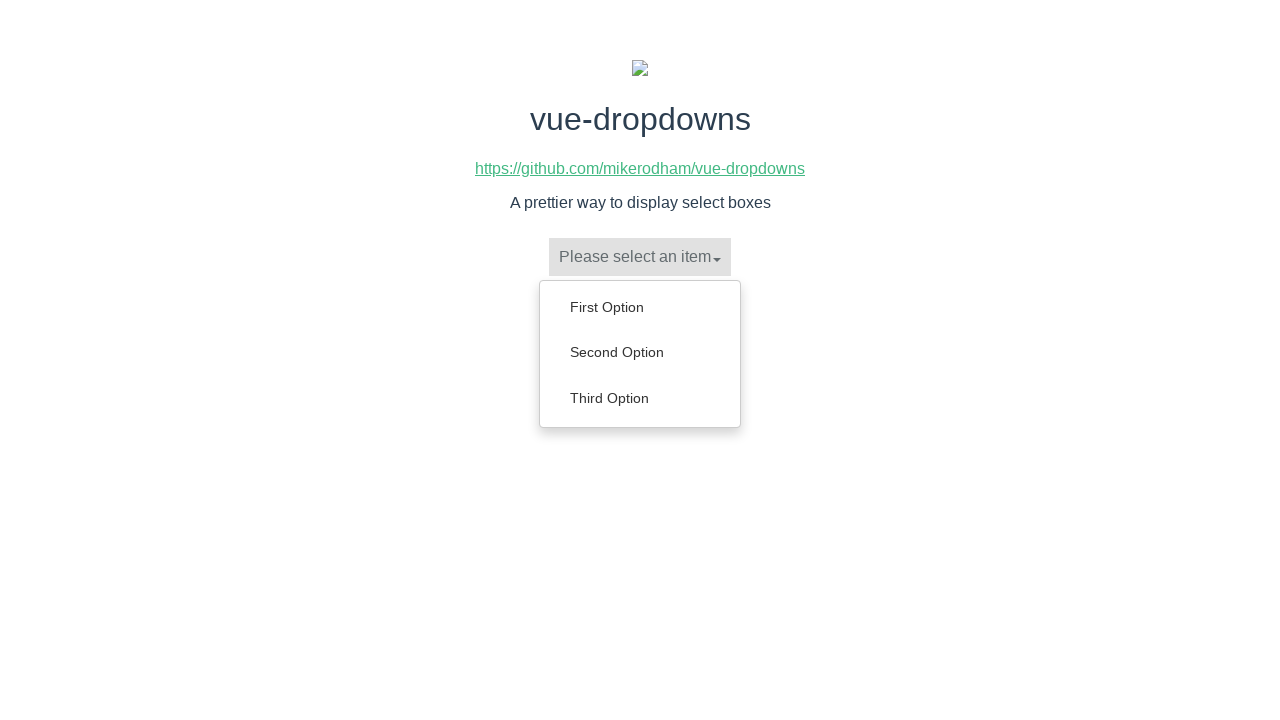

Selected 'Third Option' from dropdown menu at (640, 398) on ul.dropdown-menu a:has-text('Third Option')
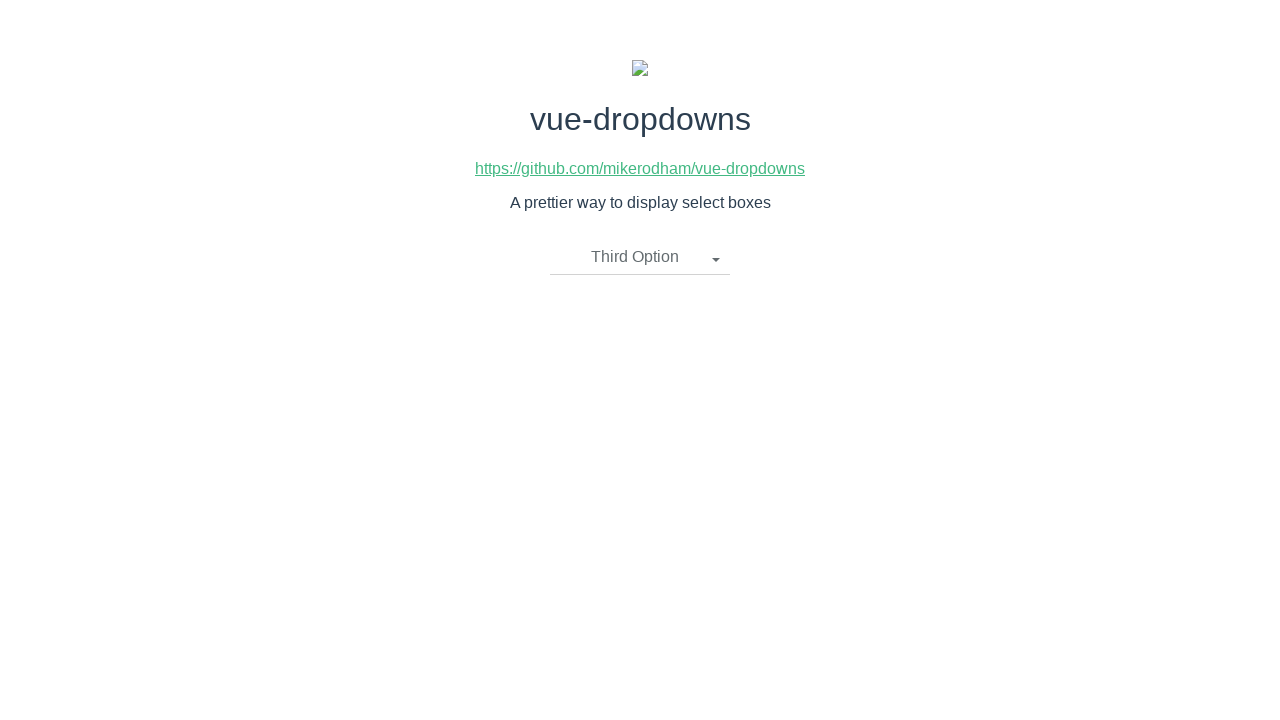

Verified that 'Third Option' is displayed in dropdown toggle
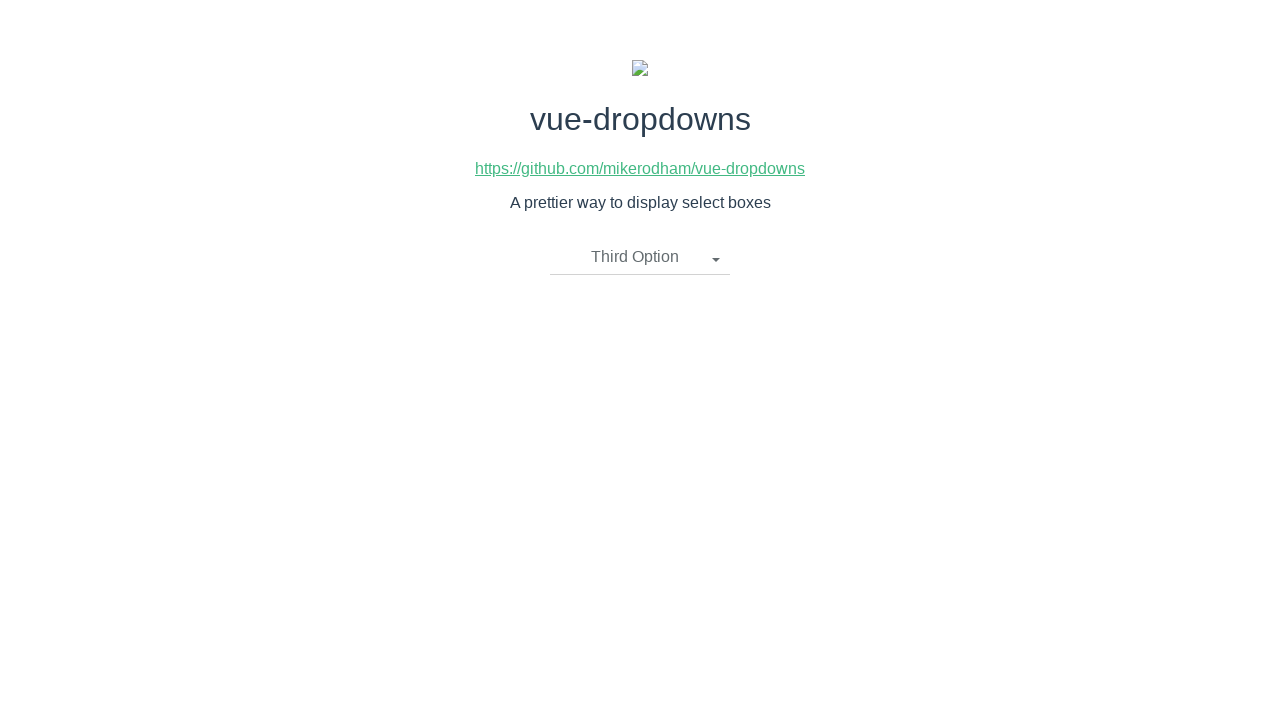

Clicked dropdown toggle to open menu again at (640, 257) on li.dropdown-toggle
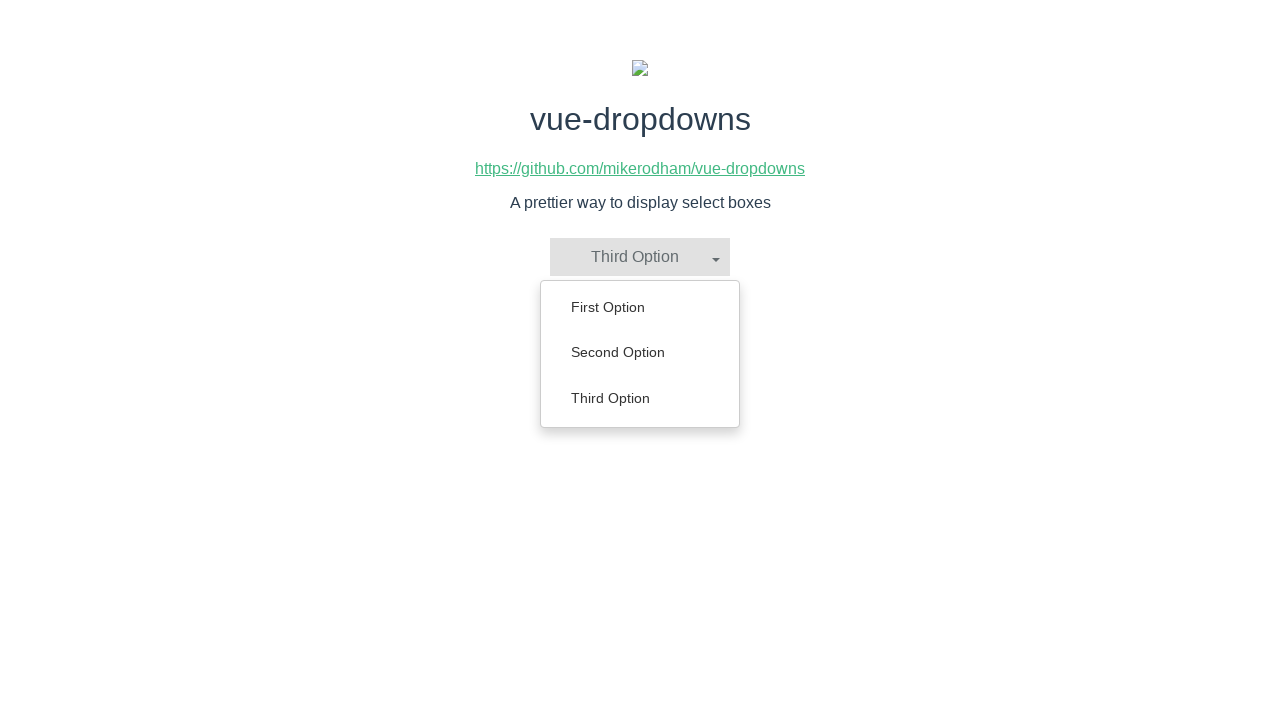

Dropdown menu items loaded
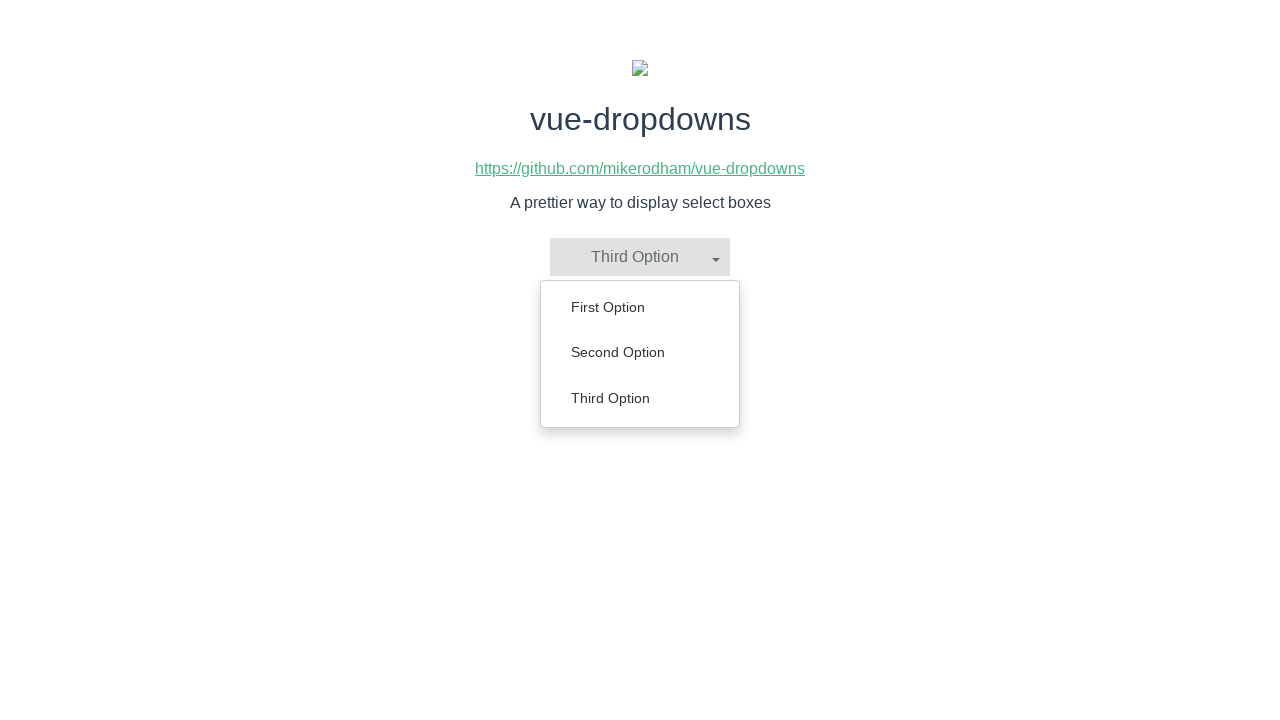

Selected 'First Option' from dropdown menu at (640, 307) on ul.dropdown-menu a:has-text('First Option')
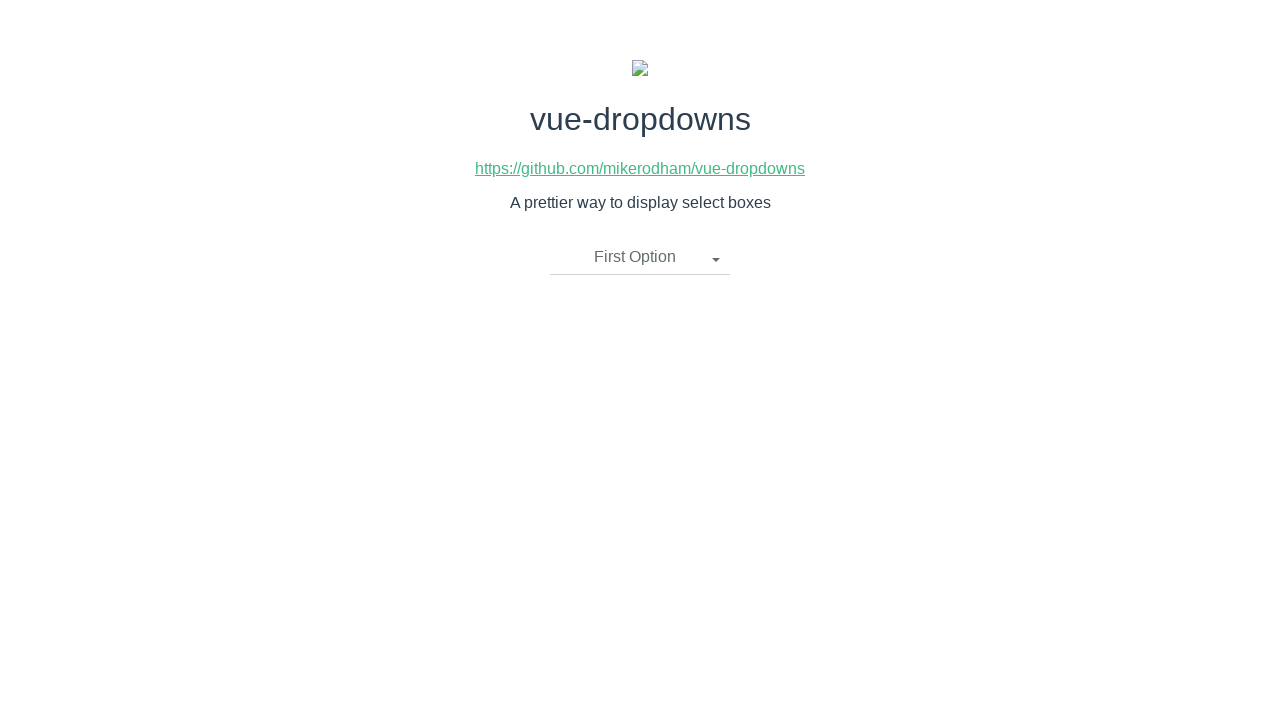

Verified that 'First Option' is displayed in dropdown toggle
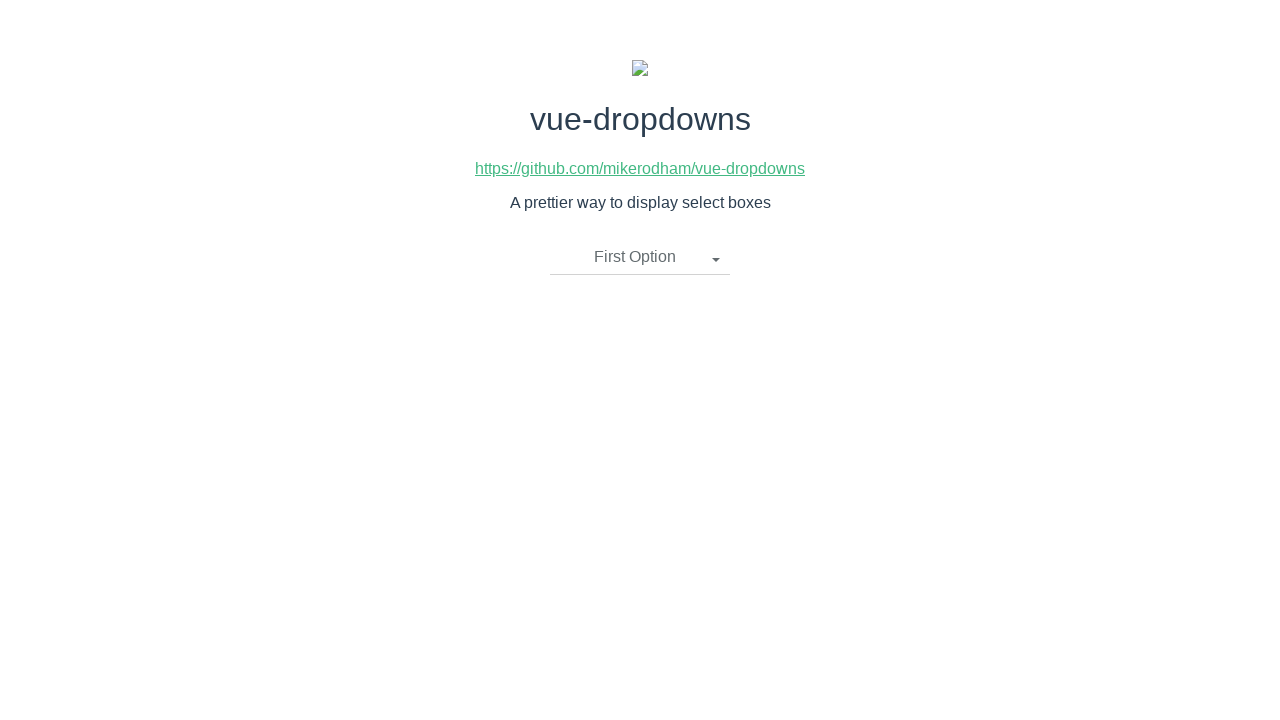

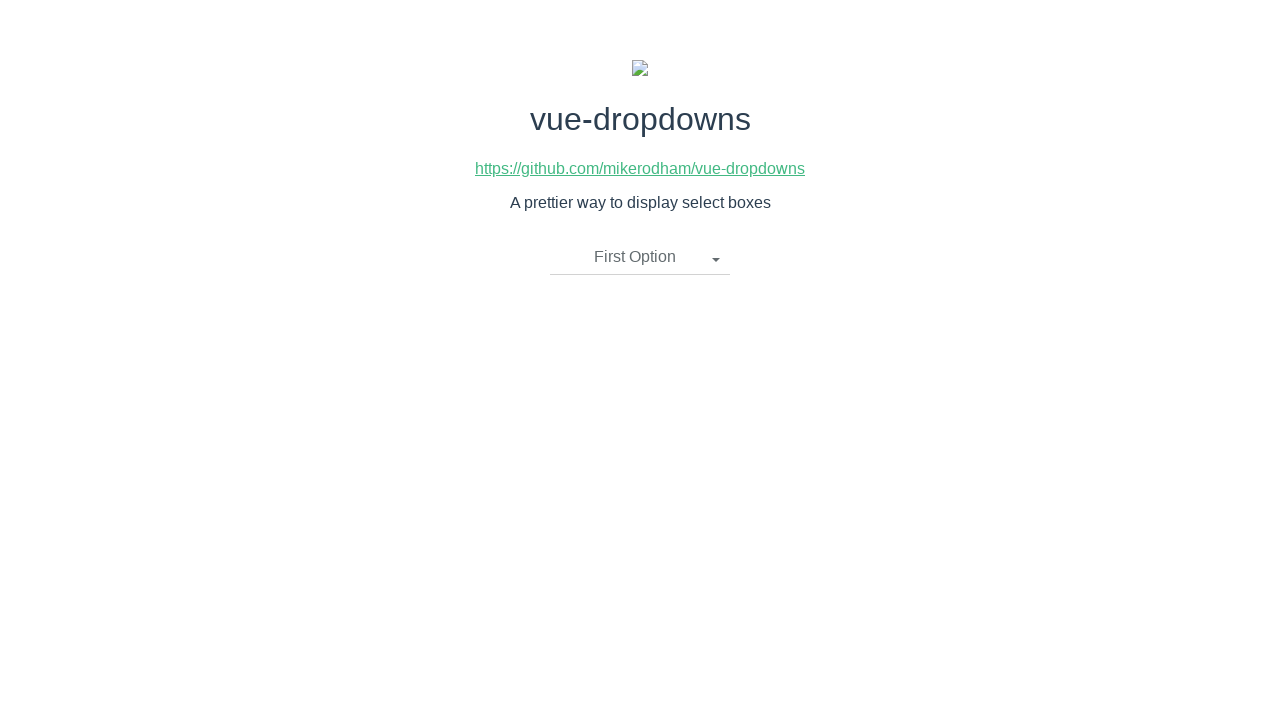